Tests the Table Sort & Search feature by clicking on the link and searching for entries starting with "A."

Starting URL: https://www.lambdatest.com/selenium-playground/

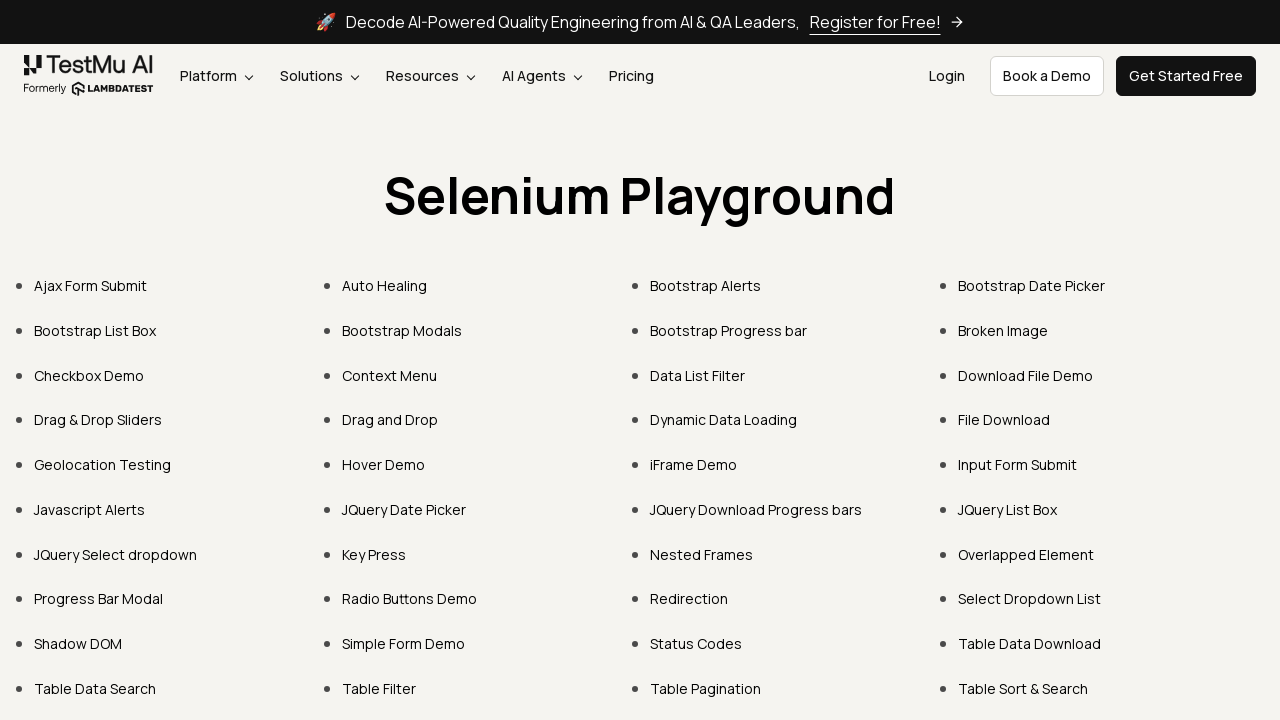

Clicked on 'Table Sort & Search' link at (1023, 688) on text=Table Sort & Search
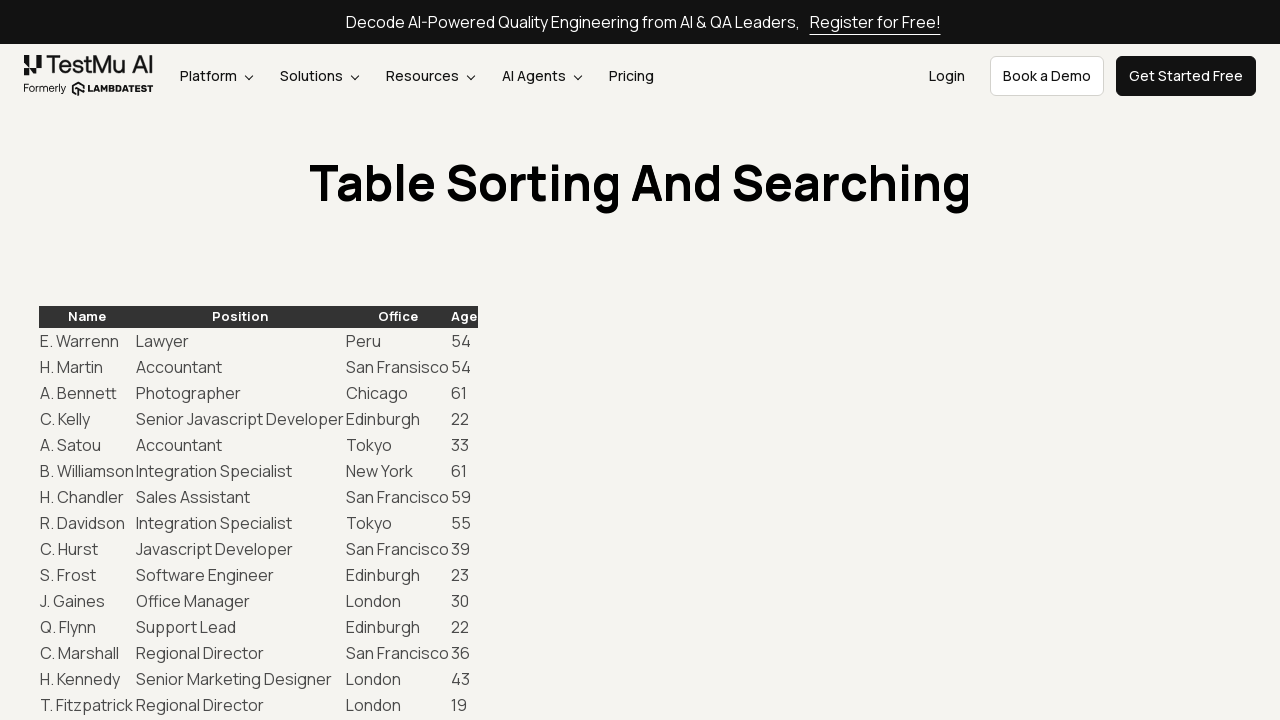

Entered 'A.' in the search field to filter table entries starting with 'A' on //div[@id='example_filter']//input[@type='search']
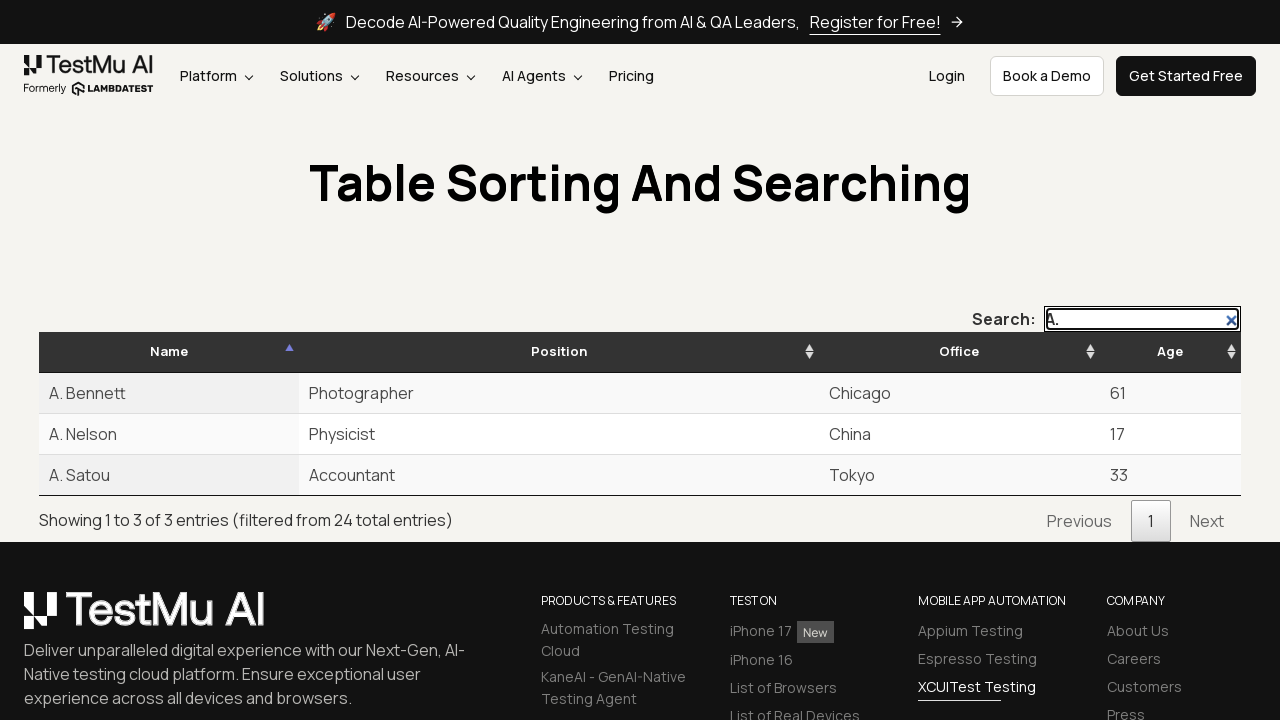

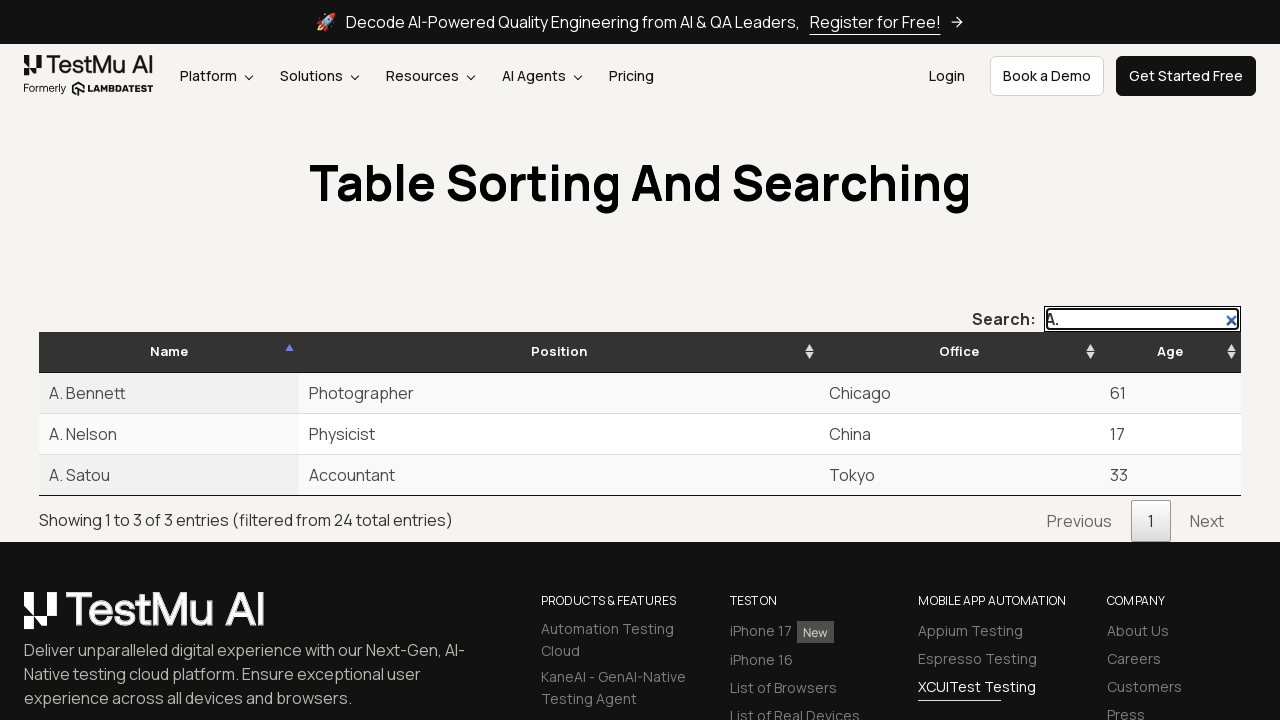